Tests the forgot password functionality by clicking the forgot password link, filling out the reset form with name, email, and phone number, then submitting to receive a temporary password

Starting URL: https://rahulshettyacademy.com/locatorspractice/

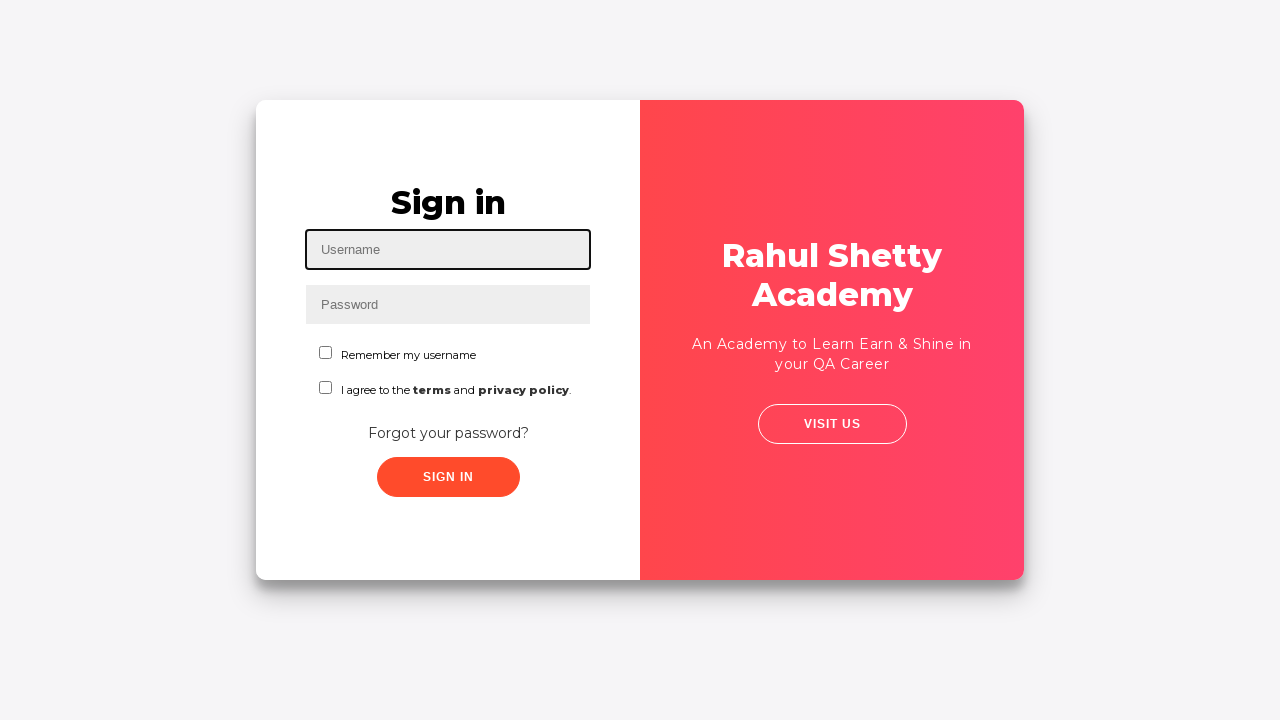

Clicked 'Forgot your password?' link at (448, 433) on text=Forgot your password?
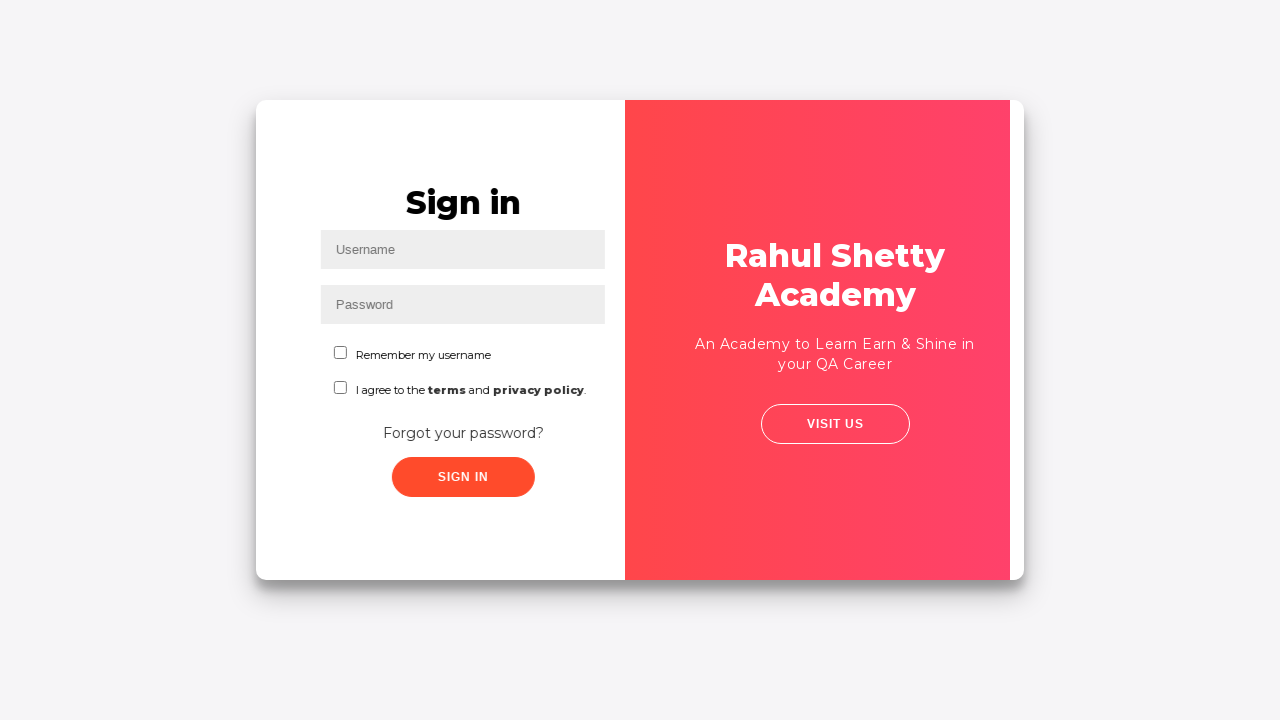

Filled name field with 'John' on input[placeholder='Name']
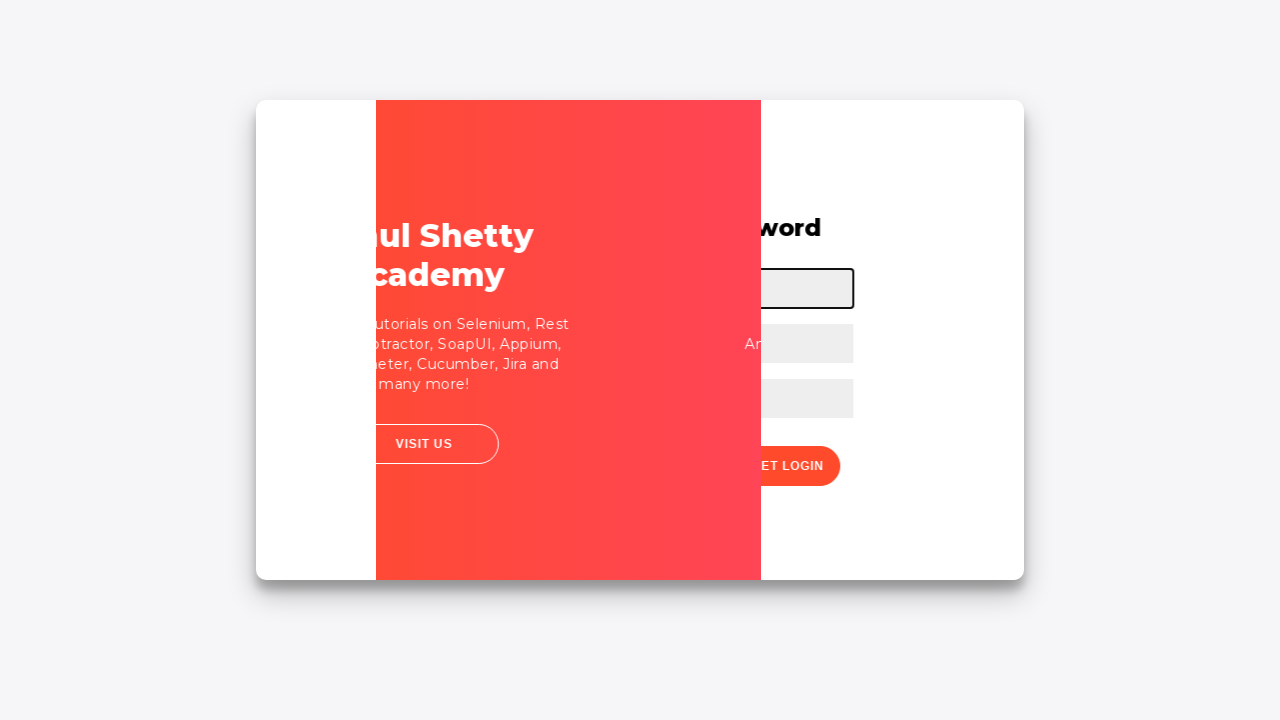

Filled email field with 'john@rsa.com' on input[placeholder='Email']
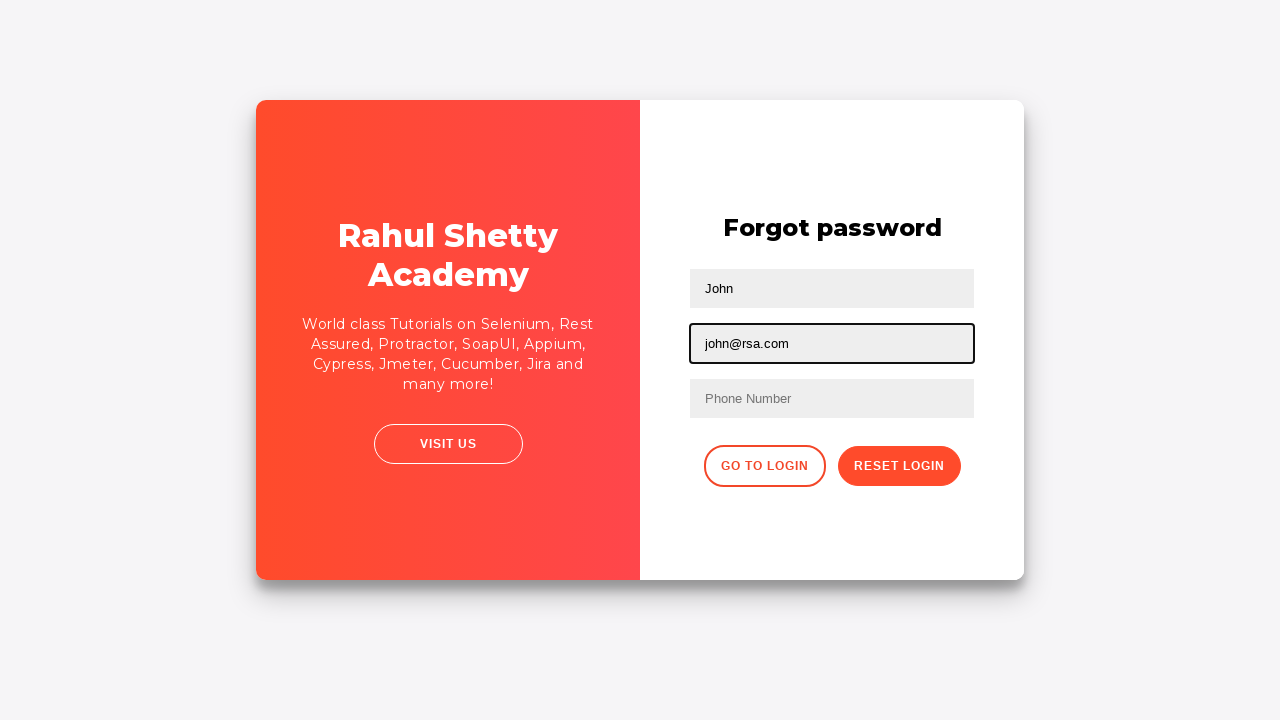

Updated email field to 'john@gmail.com' on input[type='text']:nth-child(3)
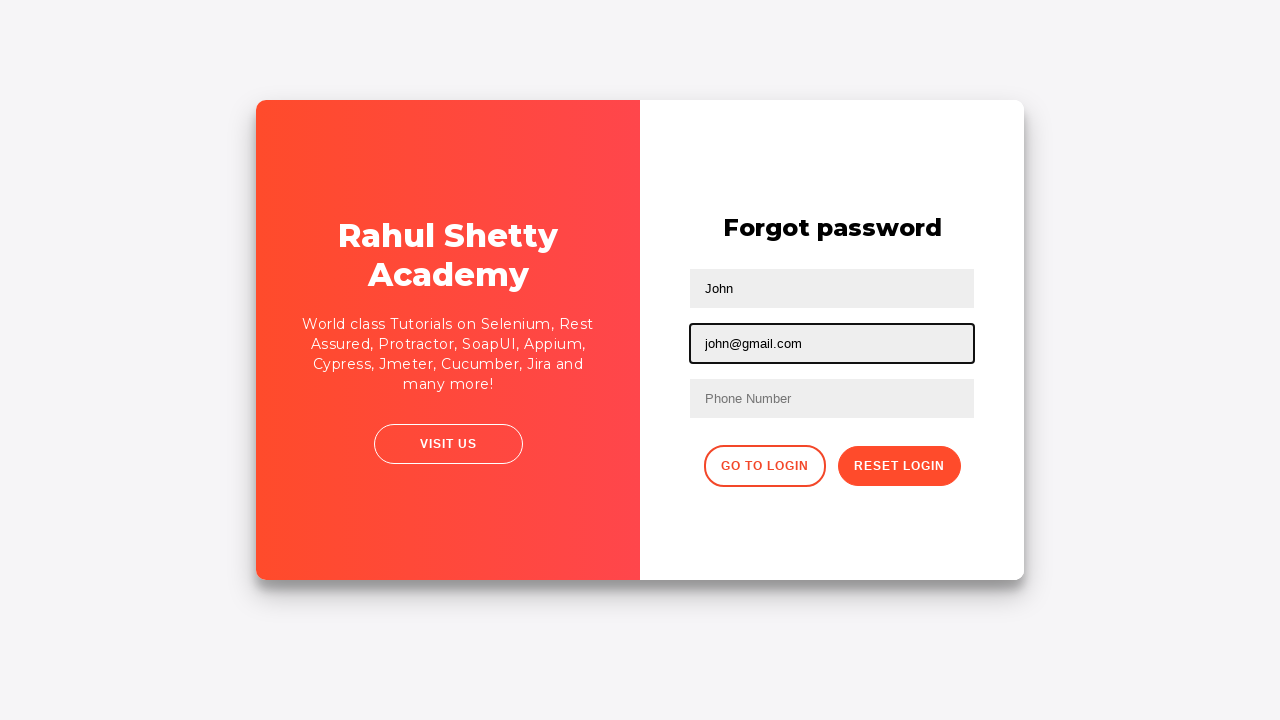

Filled phone number field with '9864353253' on form input:nth-of-type(3)
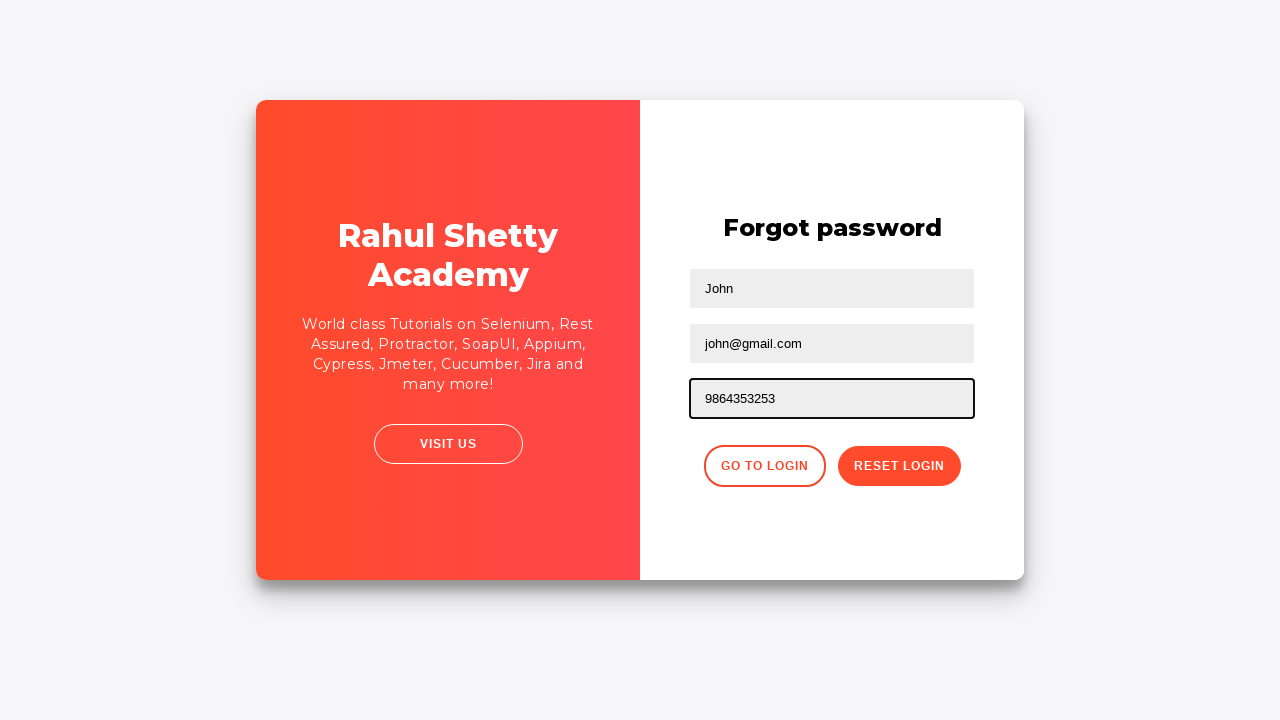

Reset password button became available
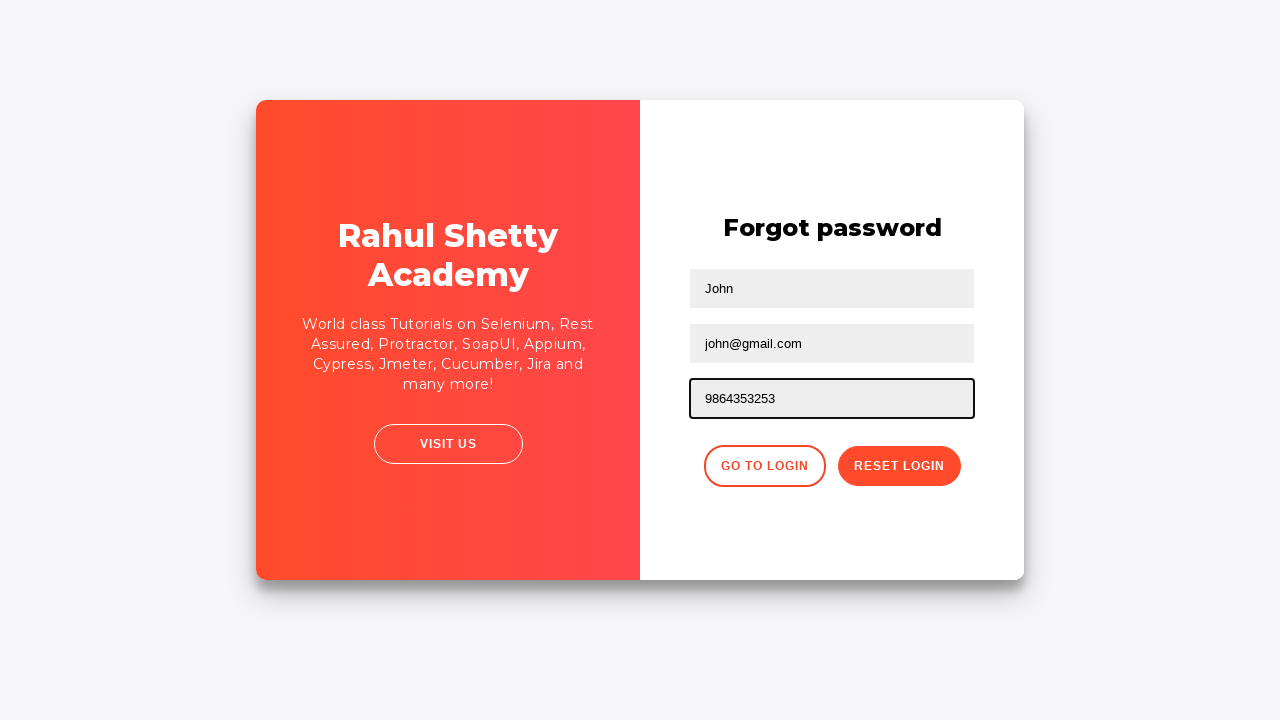

Clicked reset password button to submit form at (899, 466) on .reset-pwd-btn
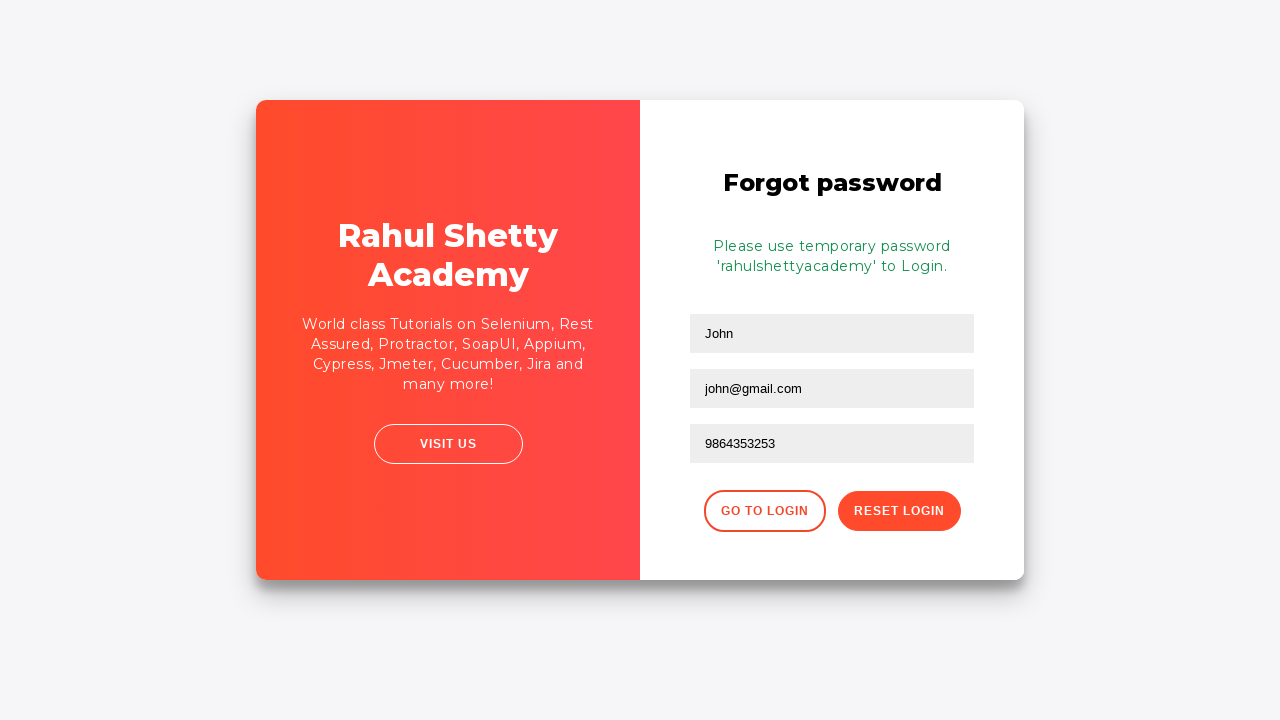

Confirmation message appeared after password reset
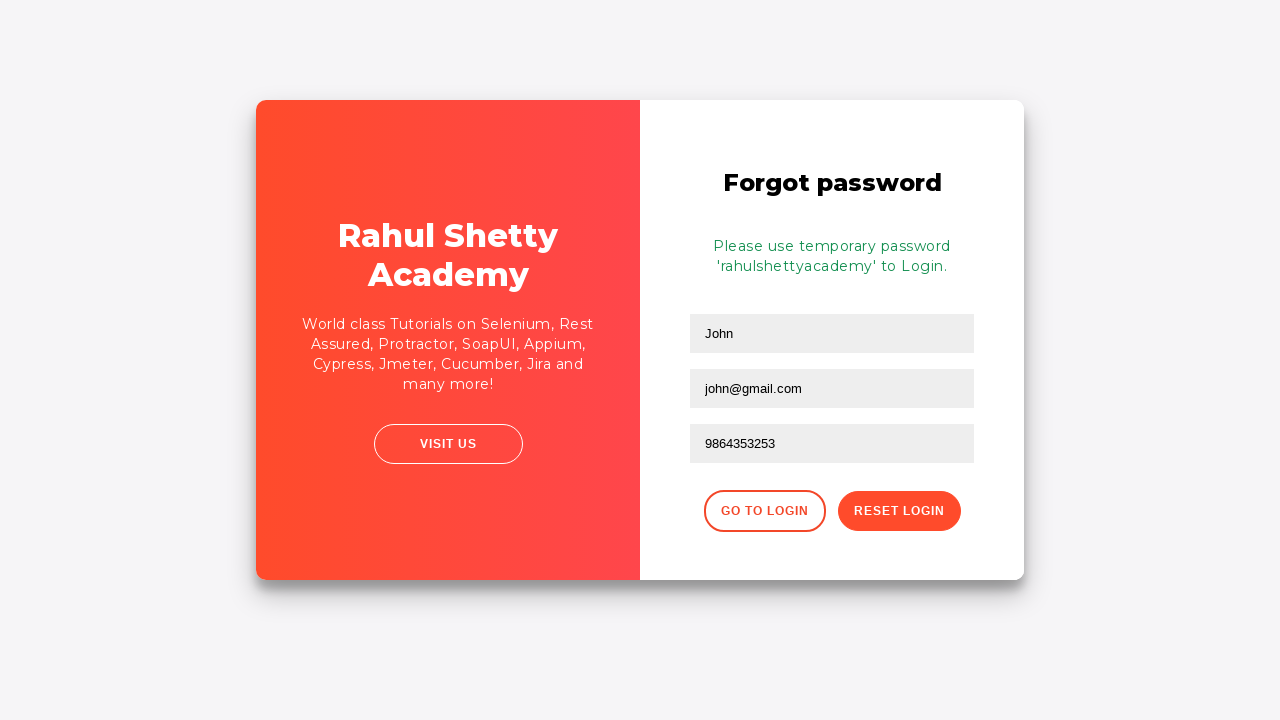

Clicked 'Go to login' button at (764, 511) on div.forgot-pwd-btn-conainer button:first-child
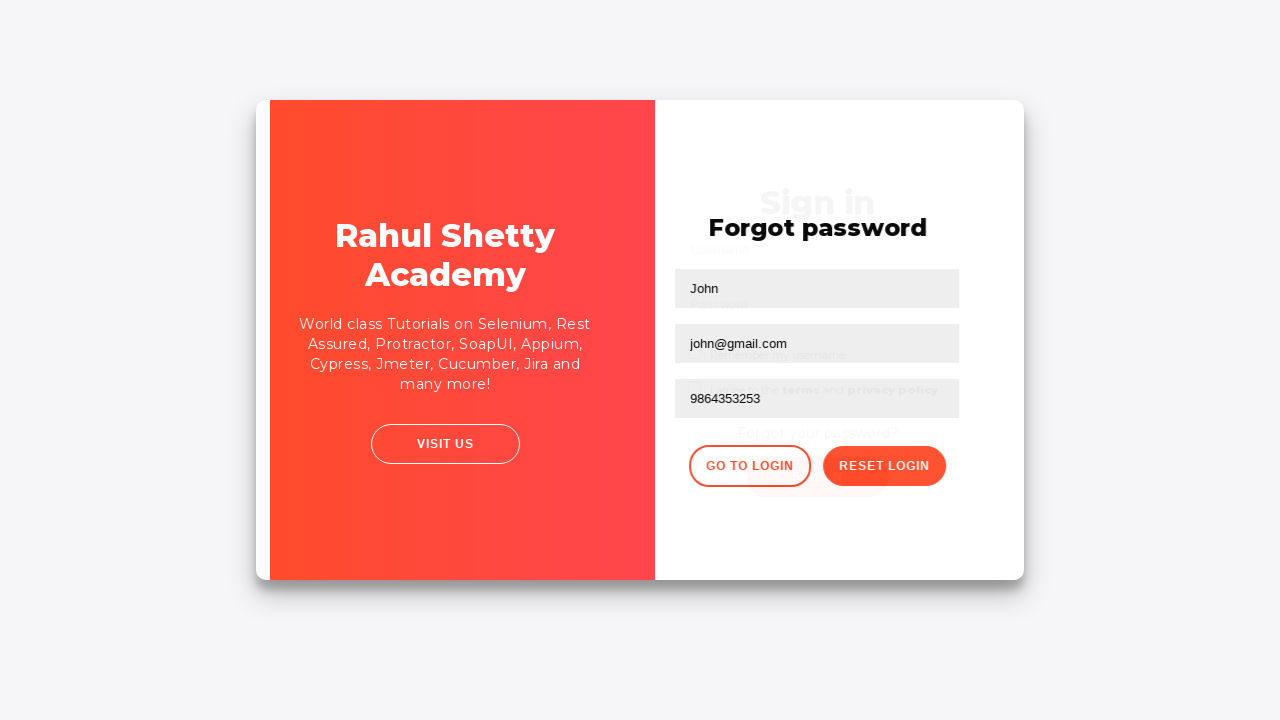

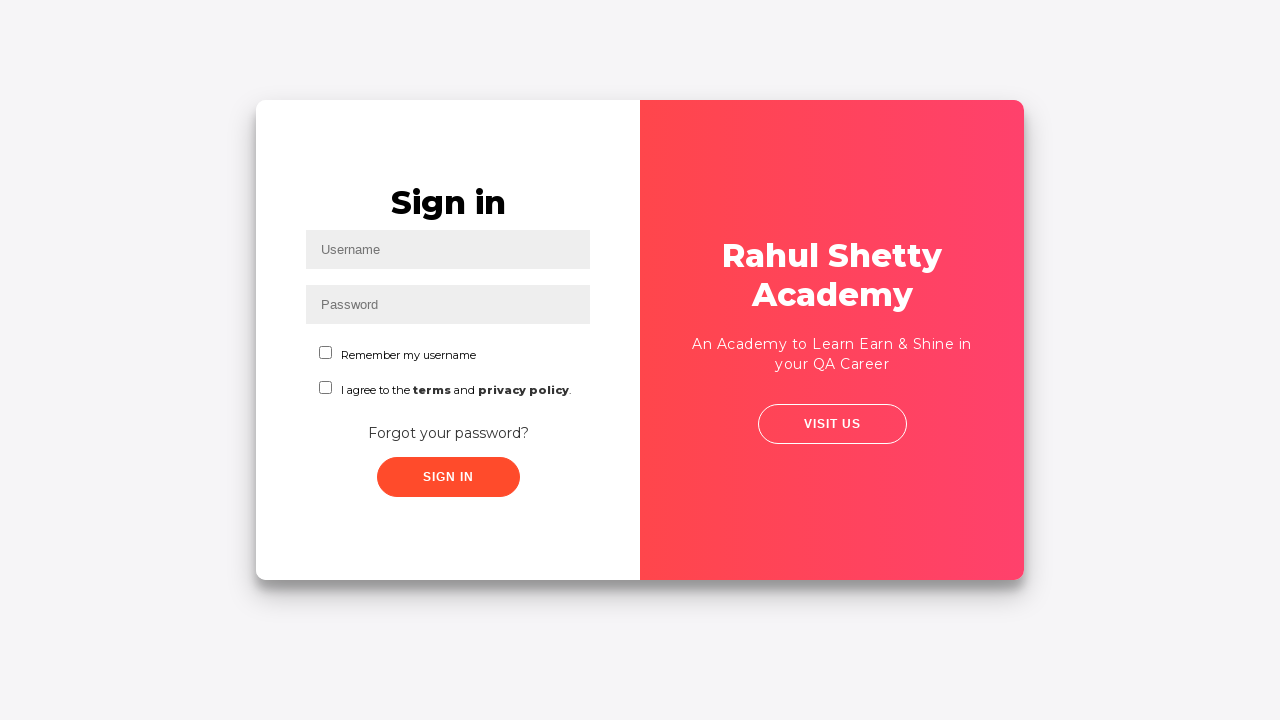